Demonstrates browser navigational commands by navigating to two different URLs, then using back, forward, and refresh navigation actions.

Starting URL: https://demo.nopcommerce.com/

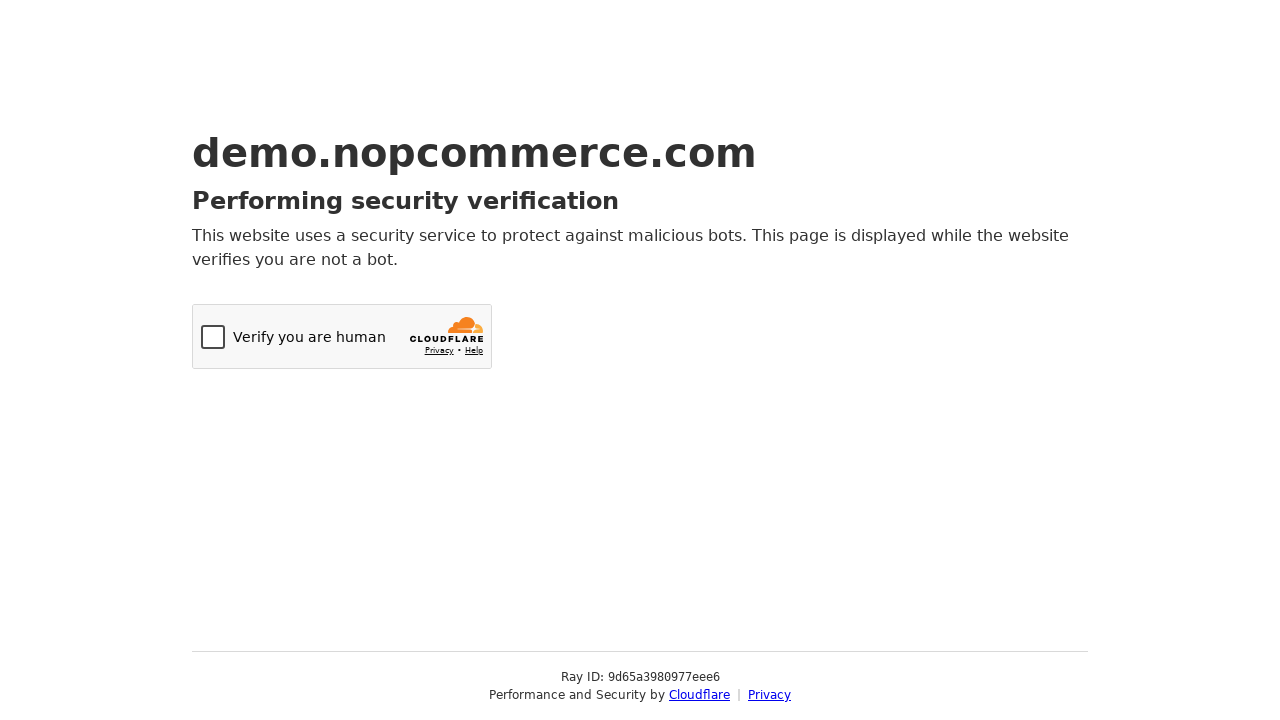

Navigated to OrangeHRM login page
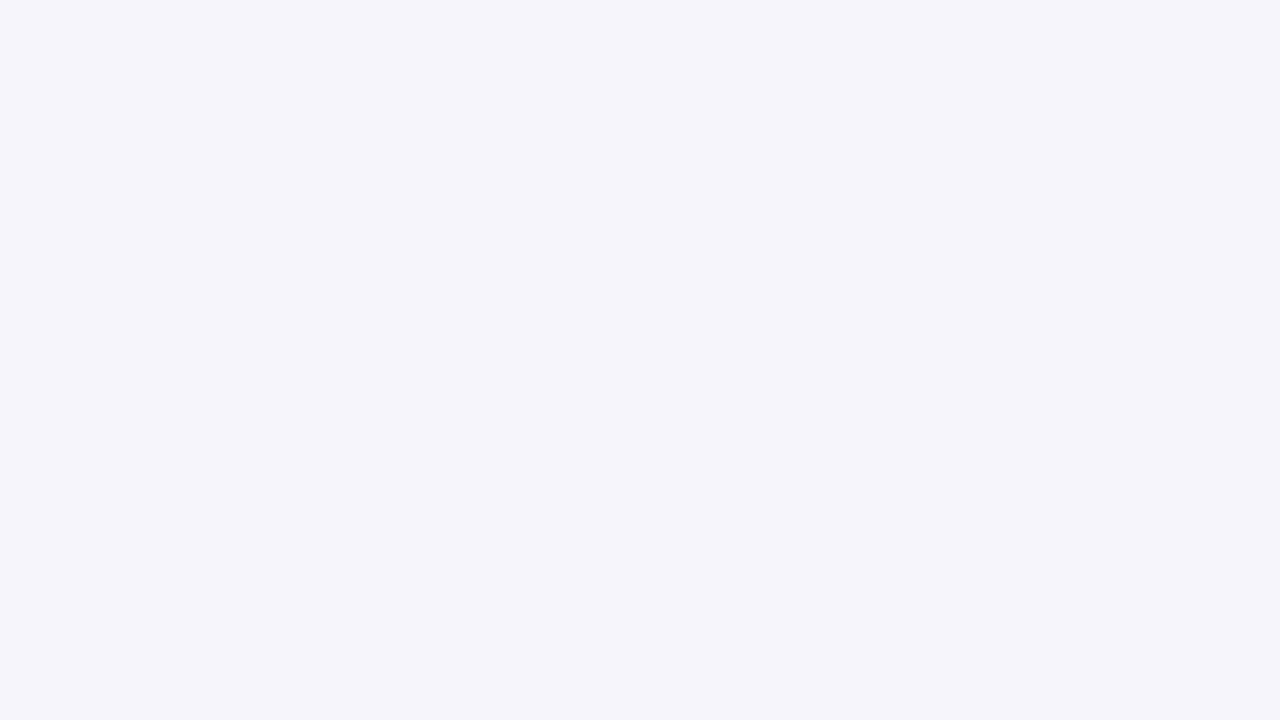

Navigated back to previous page
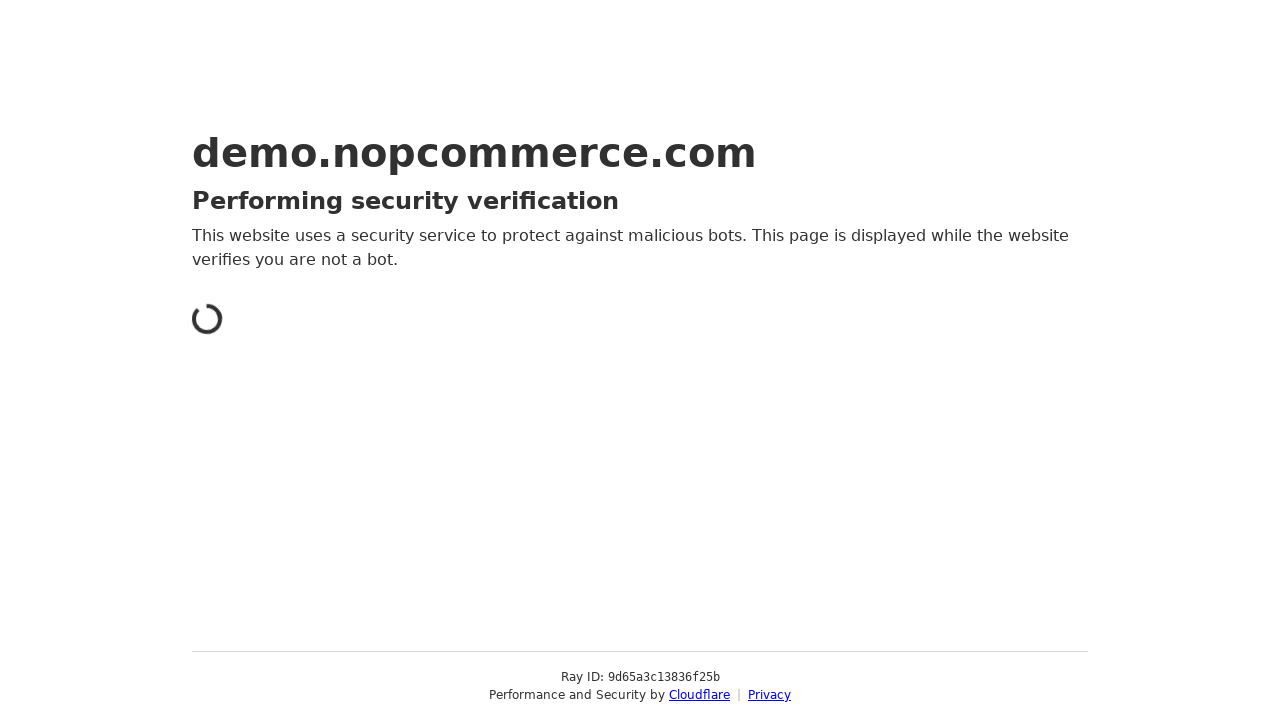

Confirmed we're back at nopCommerce demo page
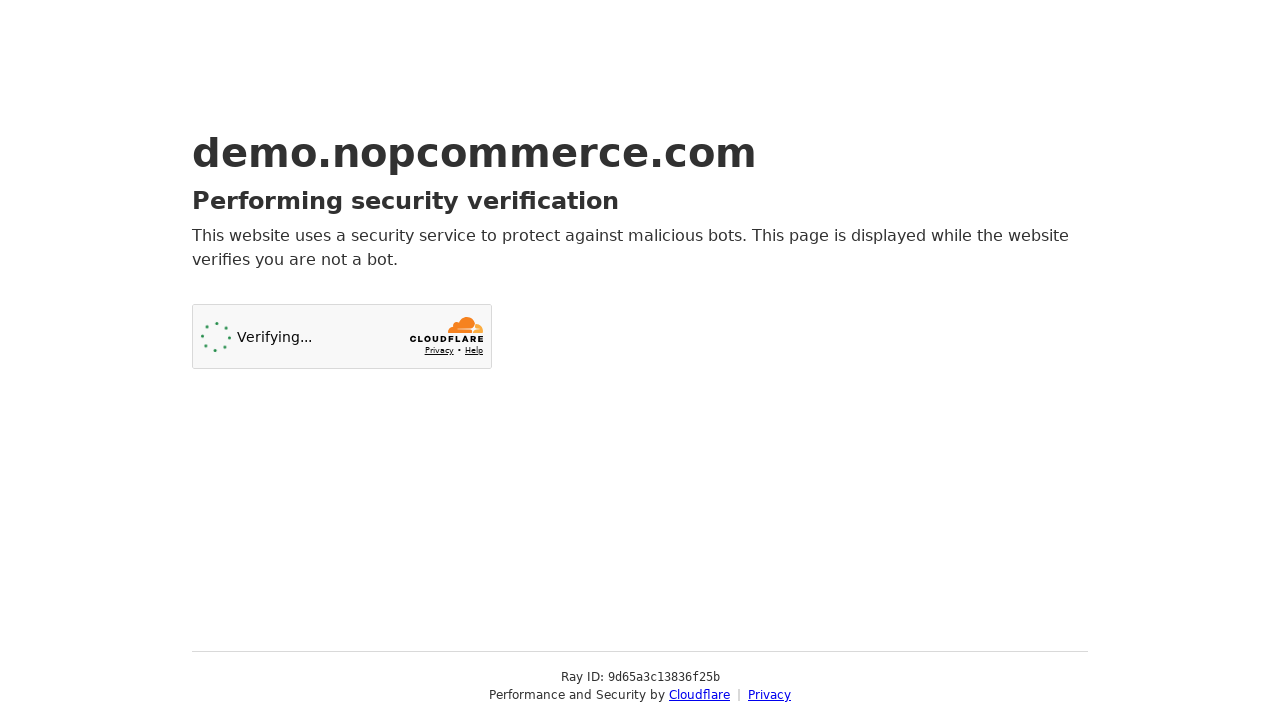

Navigated forward to OrangeHRM page
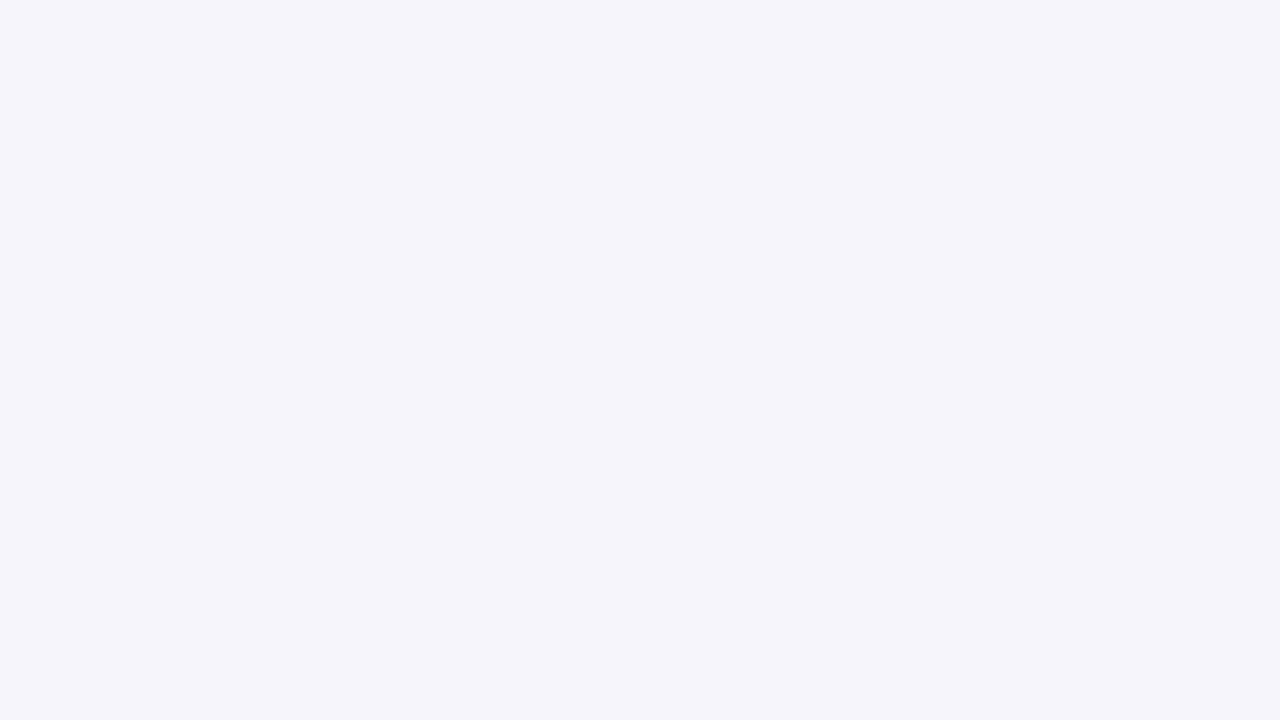

Confirmed we're at OrangeHRM login page
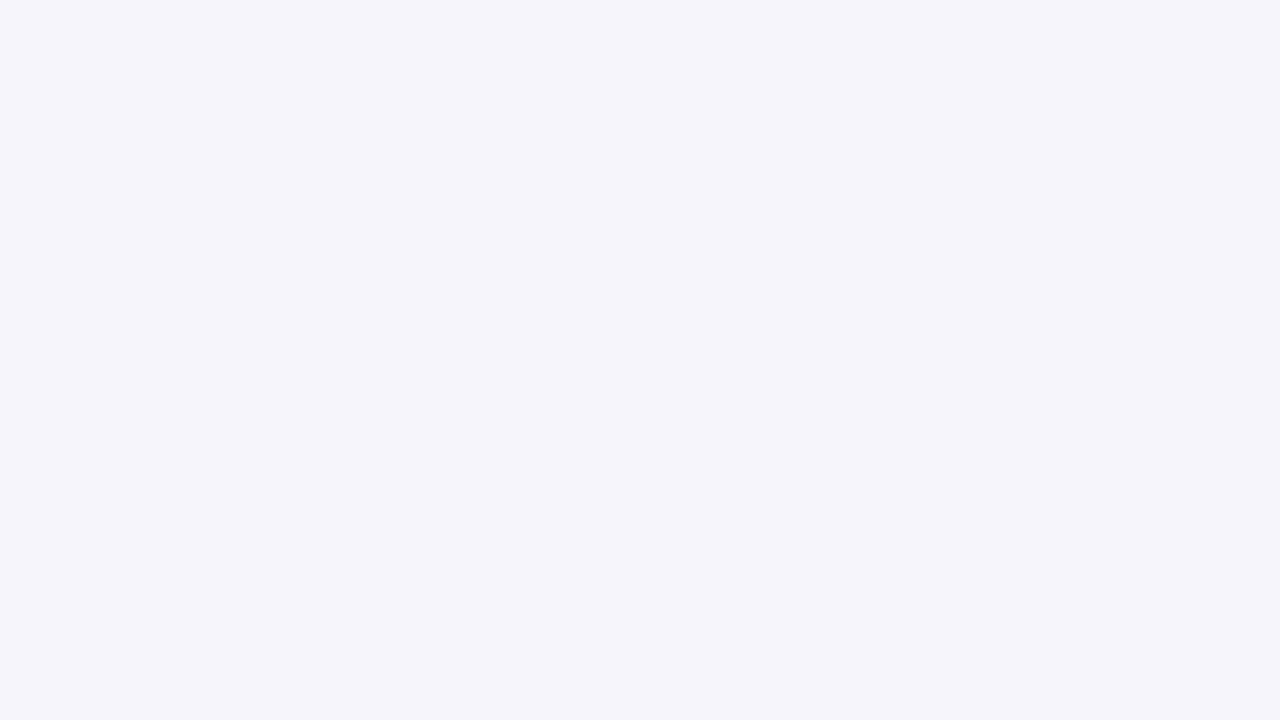

Refreshed the current page
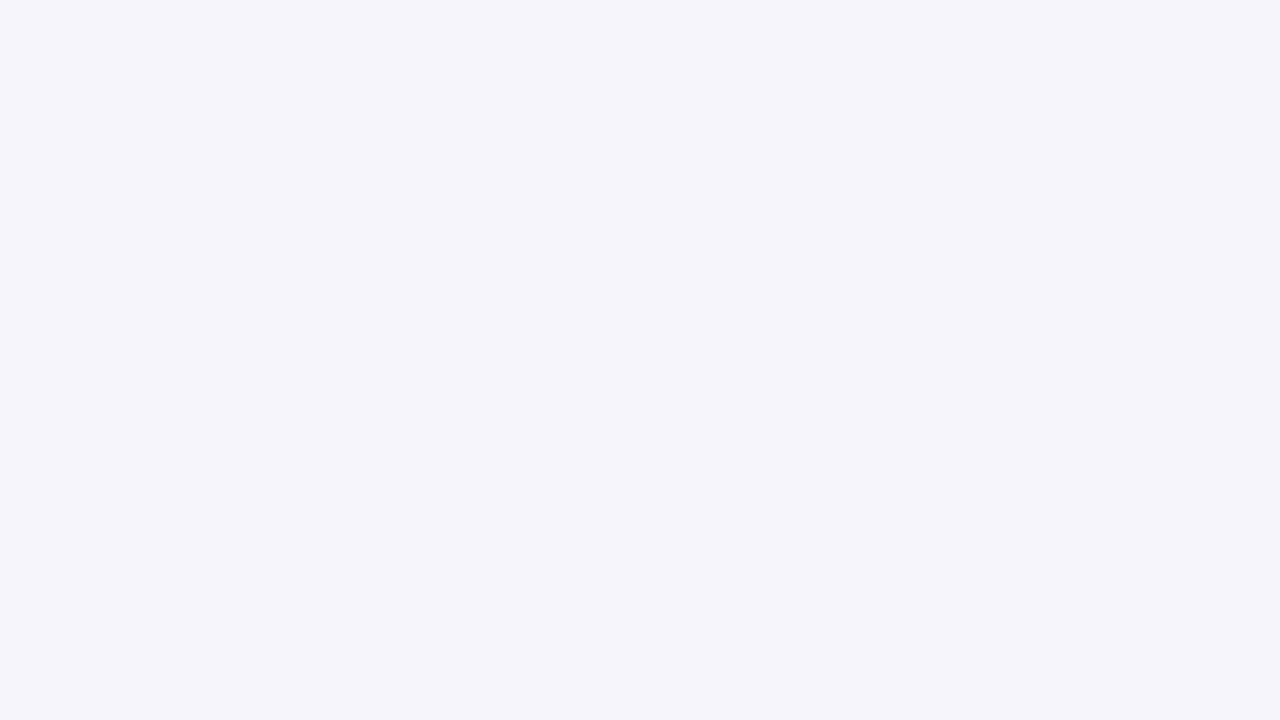

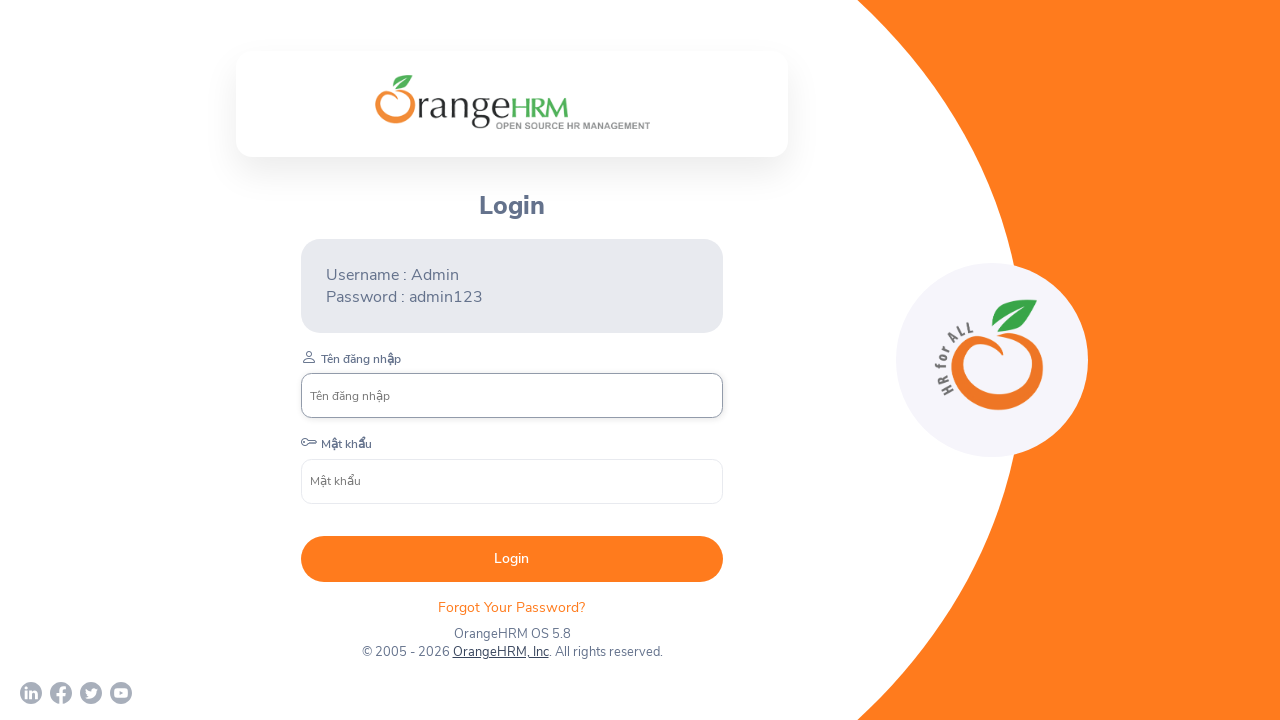